Tests date picker with dropdown selection by opening the calendar, selecting month and year from dropdowns, and clicking on a specific date.

Starting URL: https://testautomationpractice.blogspot.com/

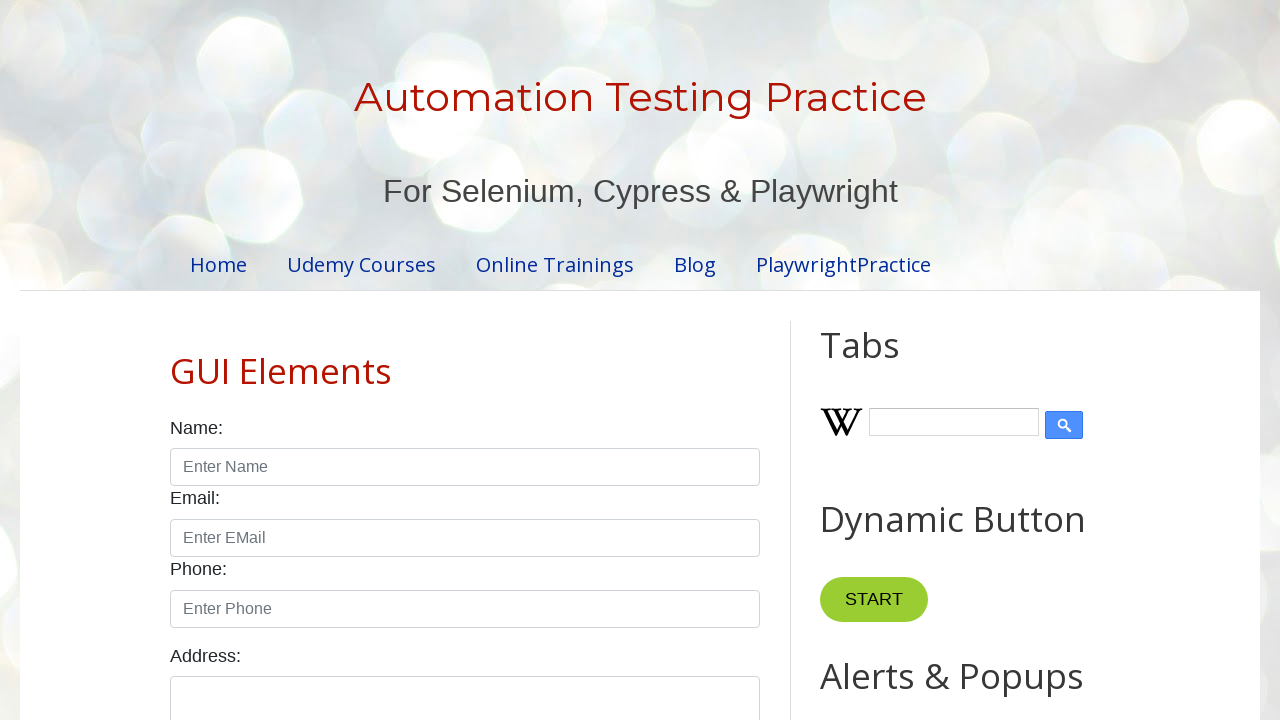

Clicked date picker input field to open calendar at (520, 360) on xpath=//input[@id='txtDate']
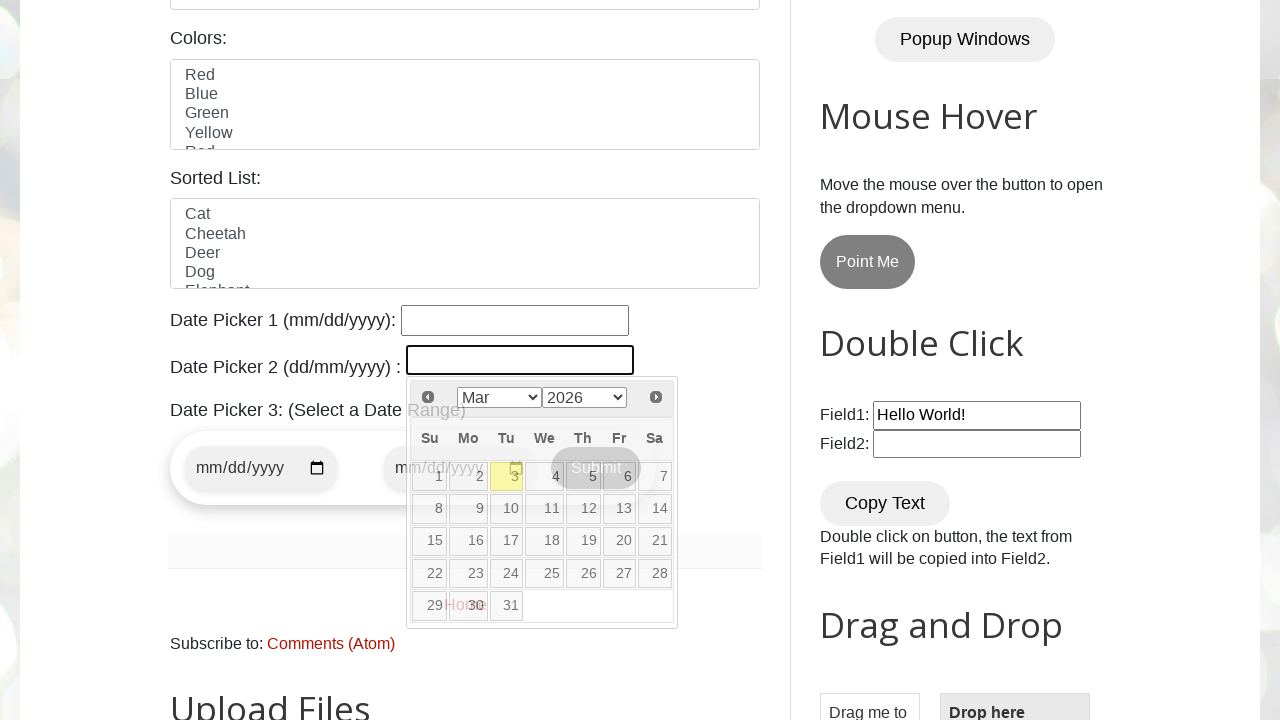

Selected December from month dropdown on .ui-datepicker-month
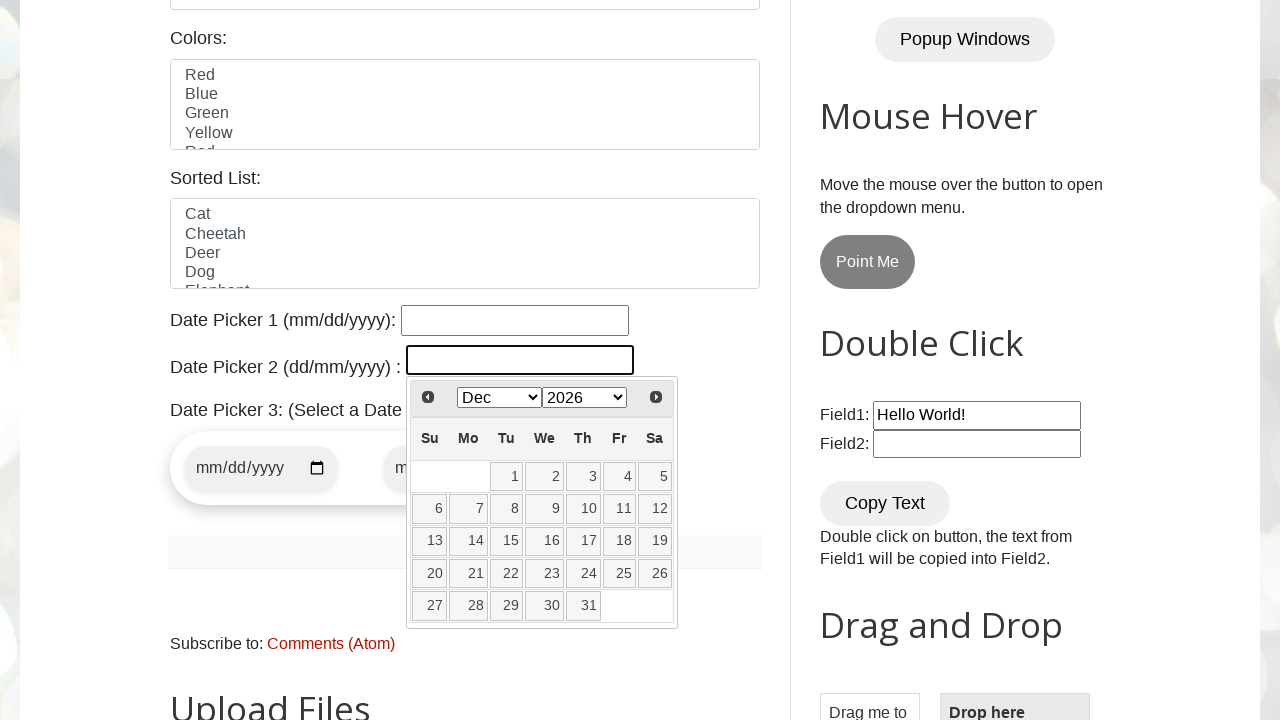

Selected 2026 from year dropdown on .ui-datepicker-year
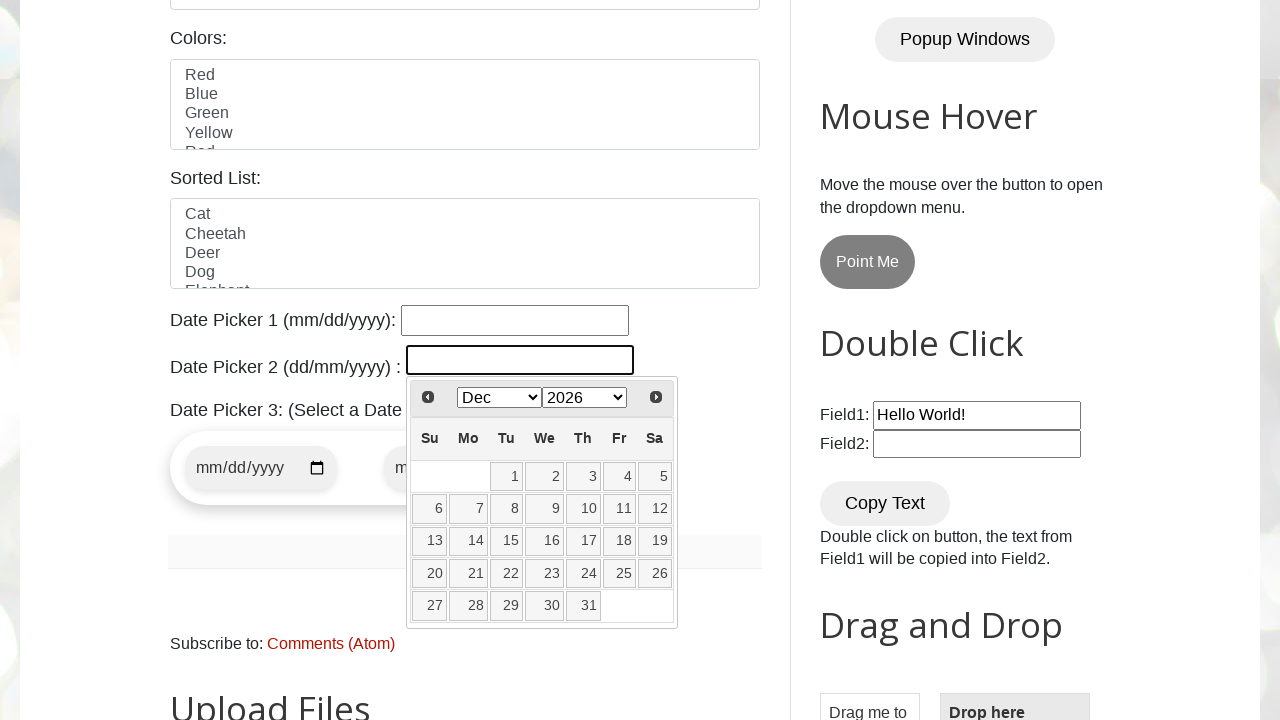

Clicked on day 31 to select the date at (583, 606) on //a[@class='ui-state-default'][text()='31']
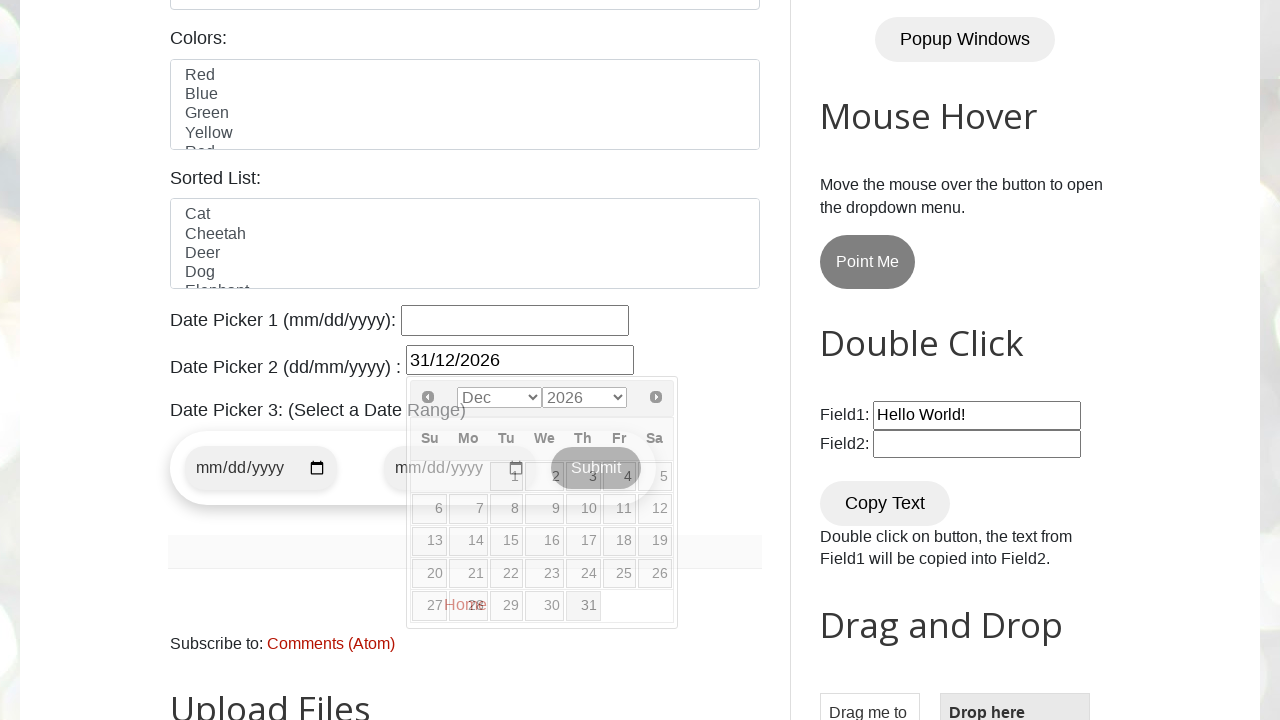

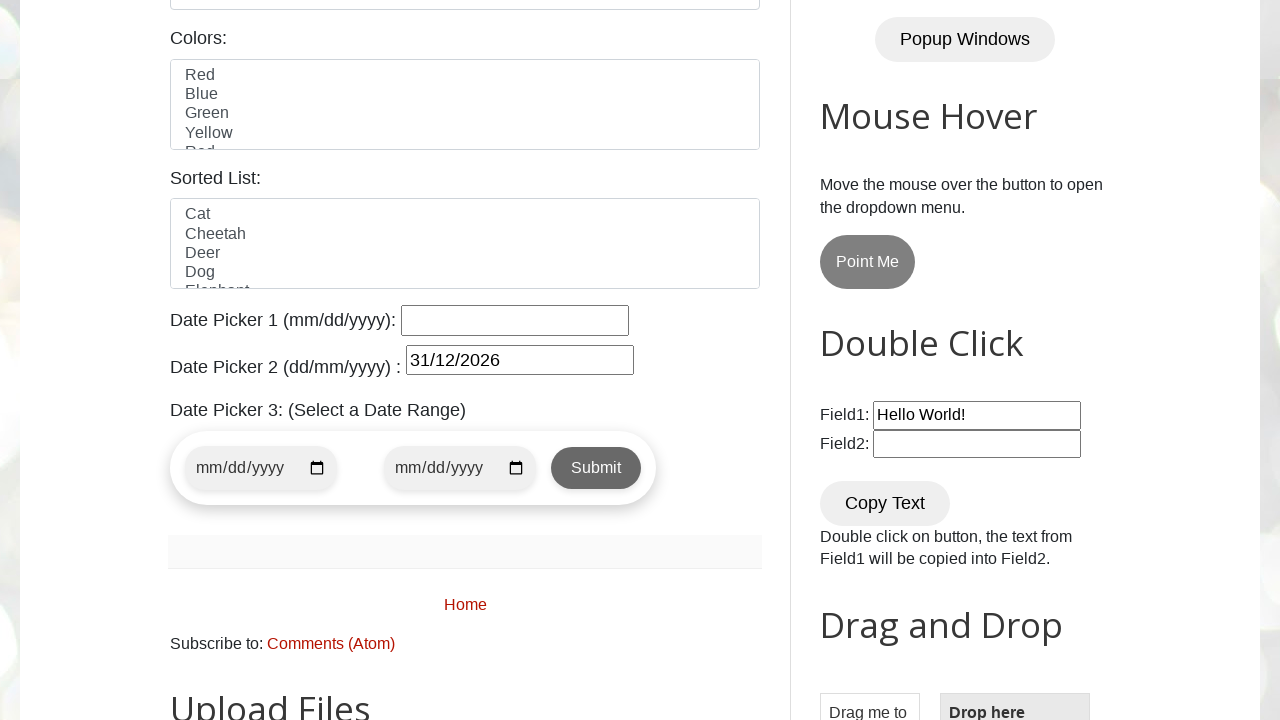